Tests clicking on Shopping category link and verifying navigation to the shopping page

Starting URL: https://www.navigator.ba

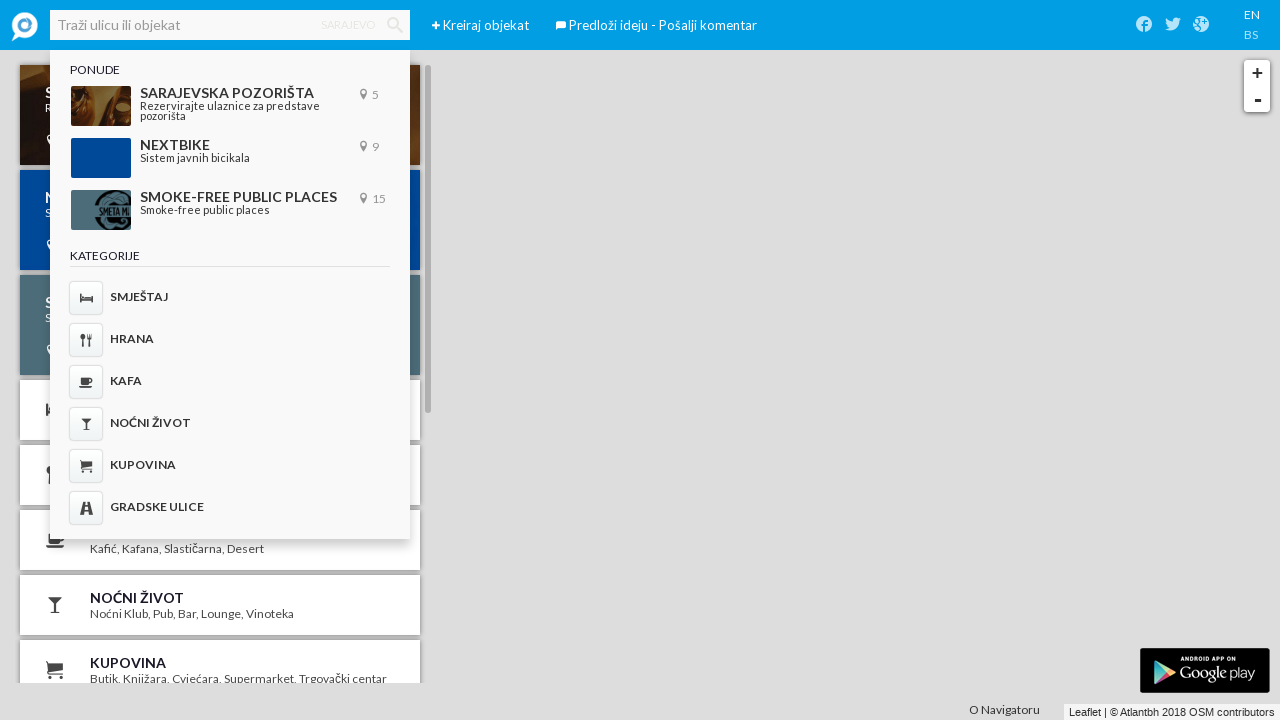

Shopping category link became visible
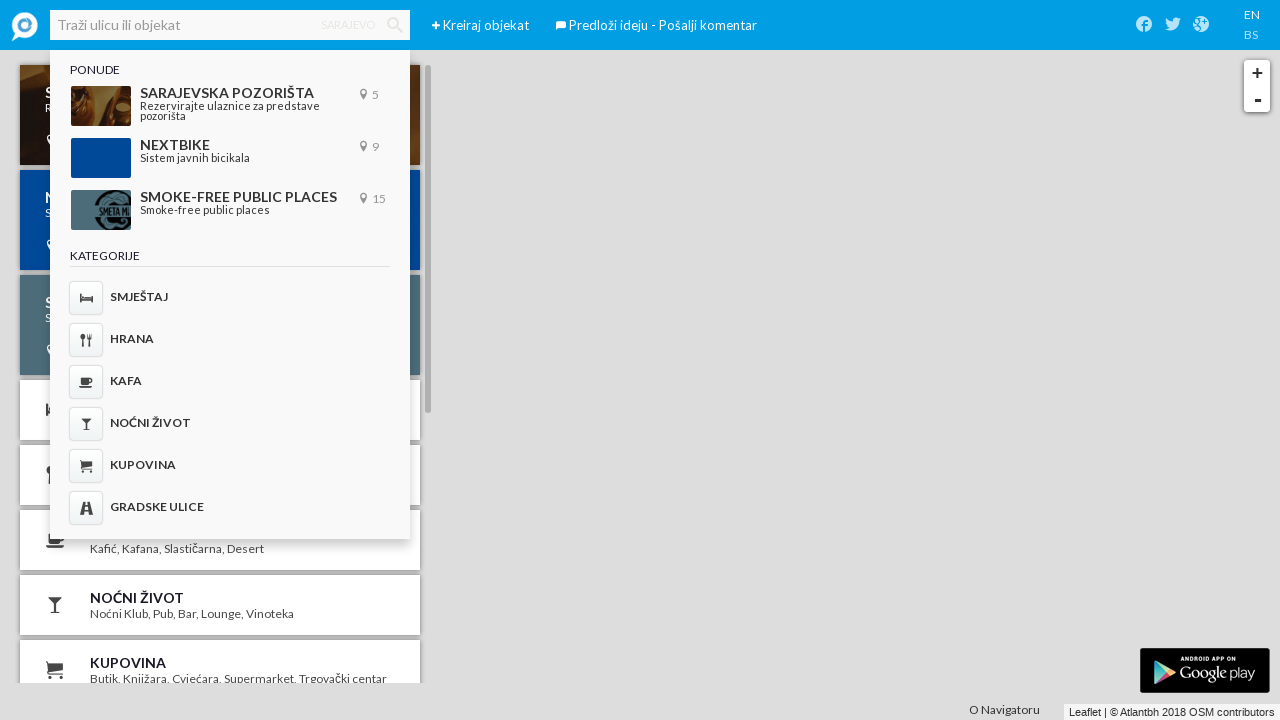

Clicked on Shopping category link using JavaScript
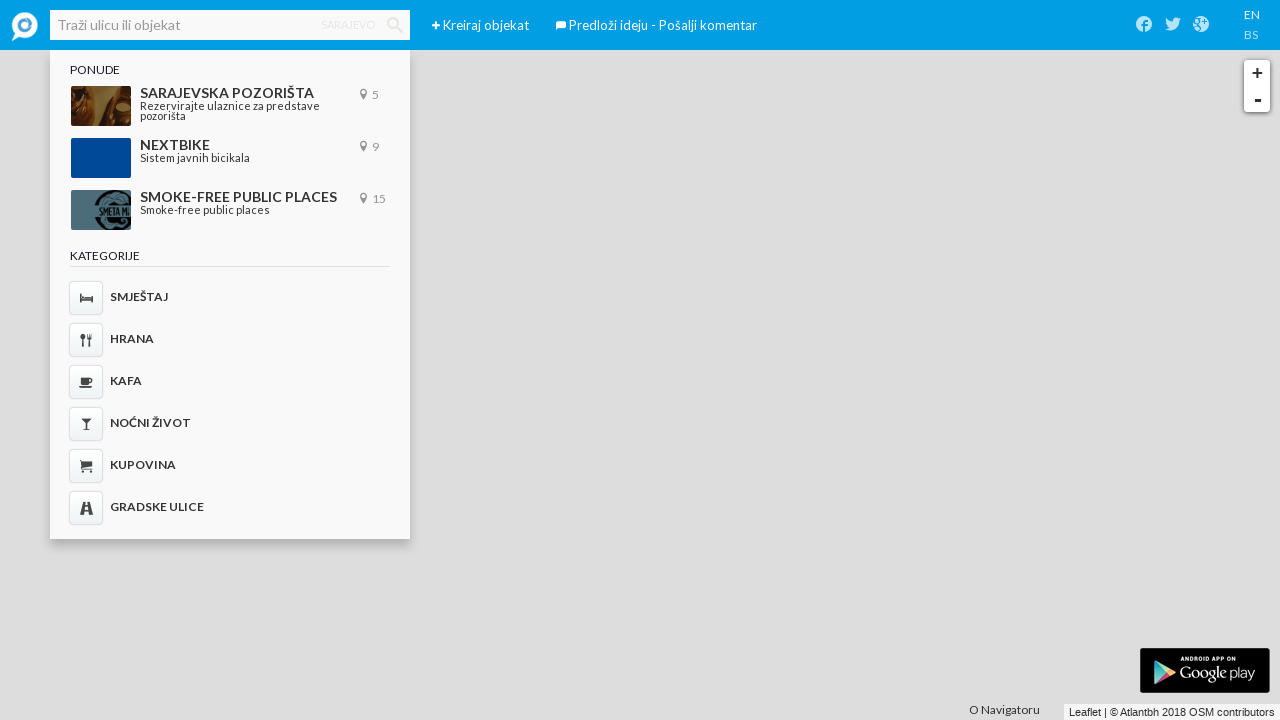

Navigation to shopping page completed - URL contains /categories/shopping
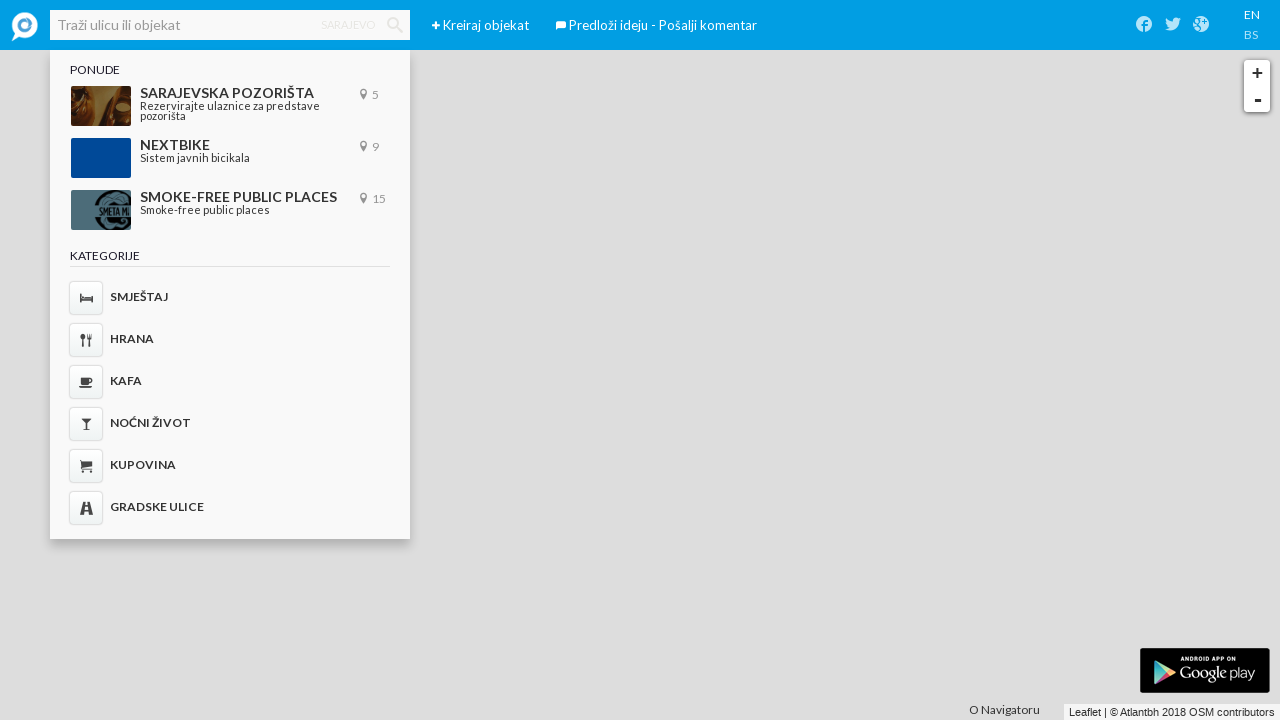

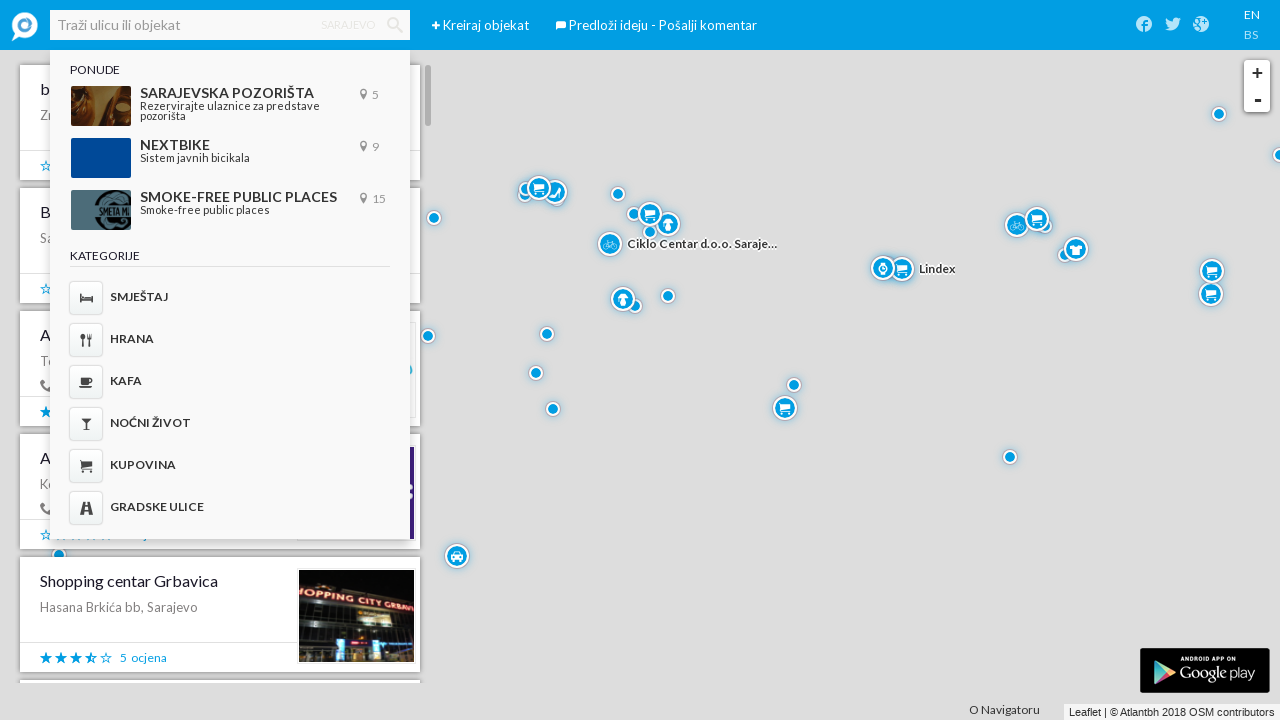